Tests alert handling by entering text in a field, triggering an alert, verifying the alert message, and accepting it

Starting URL: https://www.rahulshettyacademy.com/AutomationPractice/

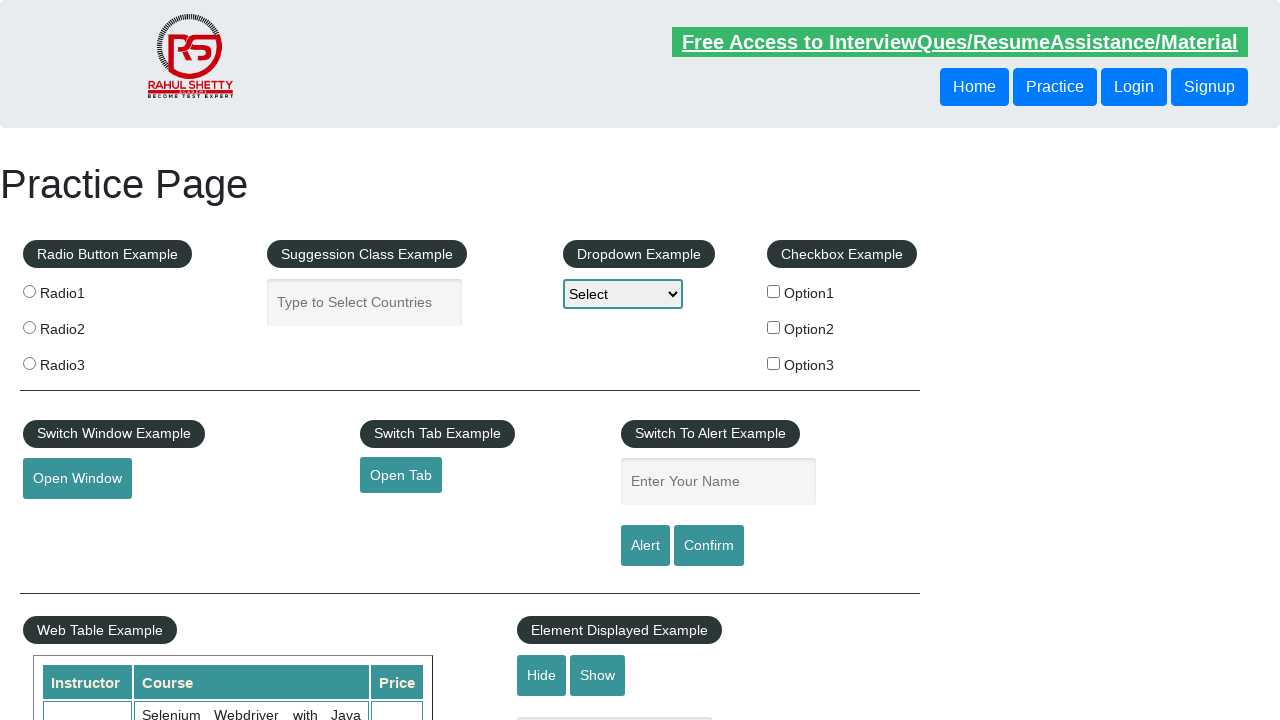

Filled name input field with 'Hi' on #name
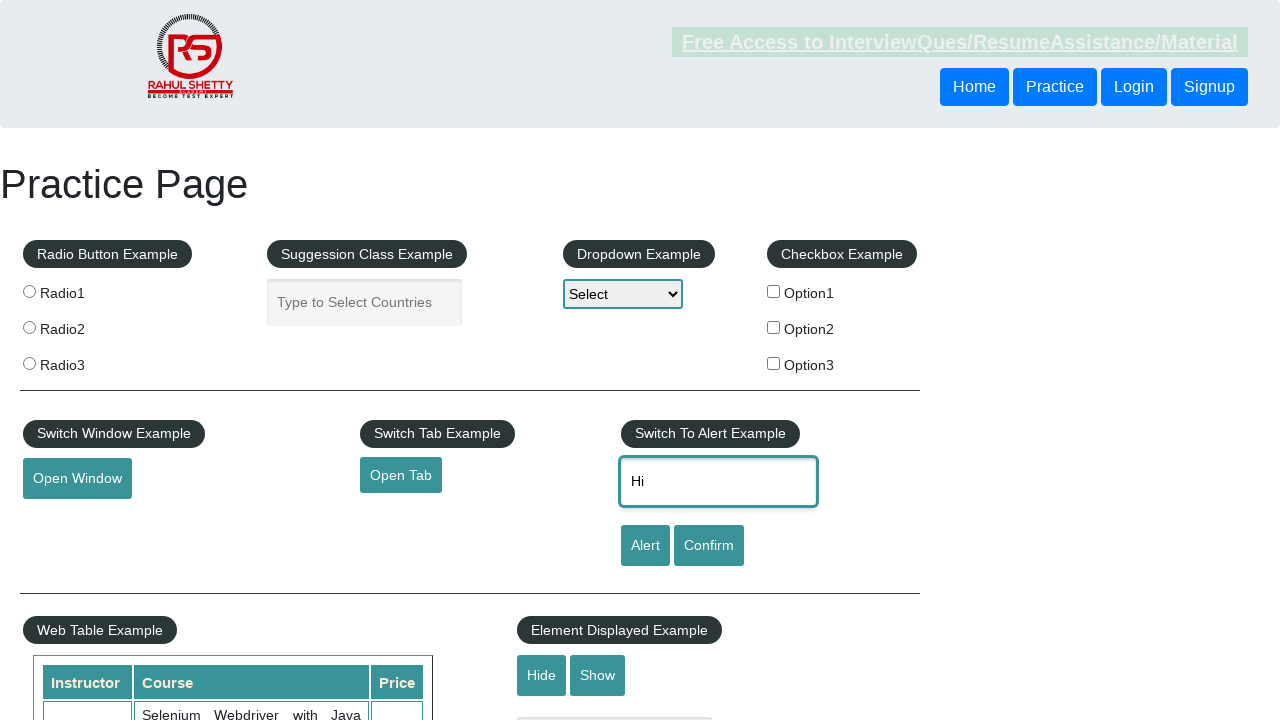

Set up dialog handler to accept alerts
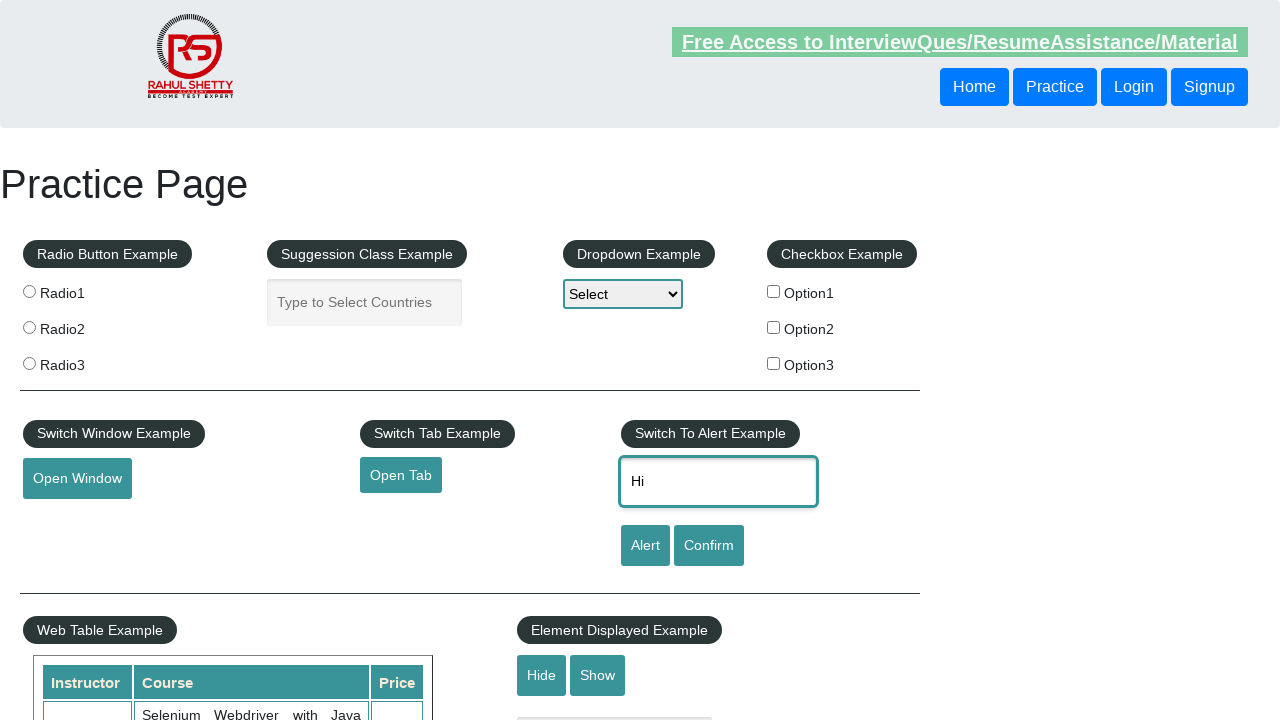

Clicked alert button to trigger alert at (645, 546) on #alertbtn
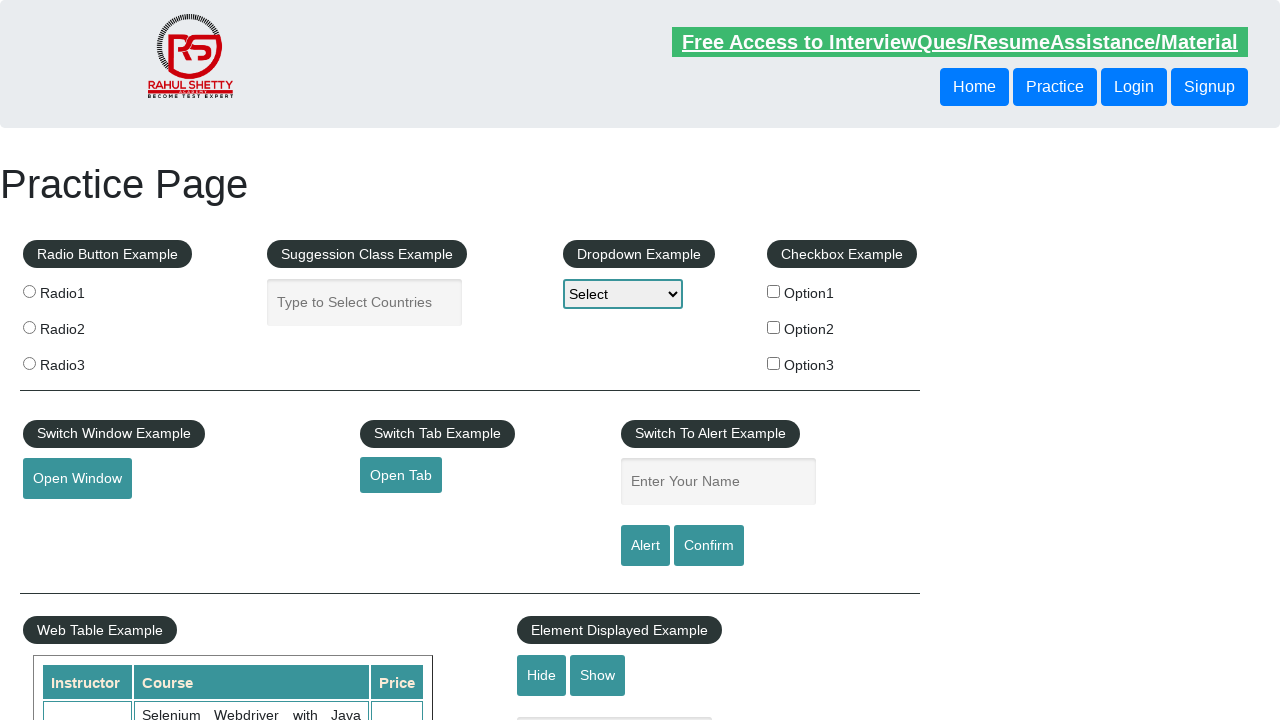

Waited 500ms for alert to be handled
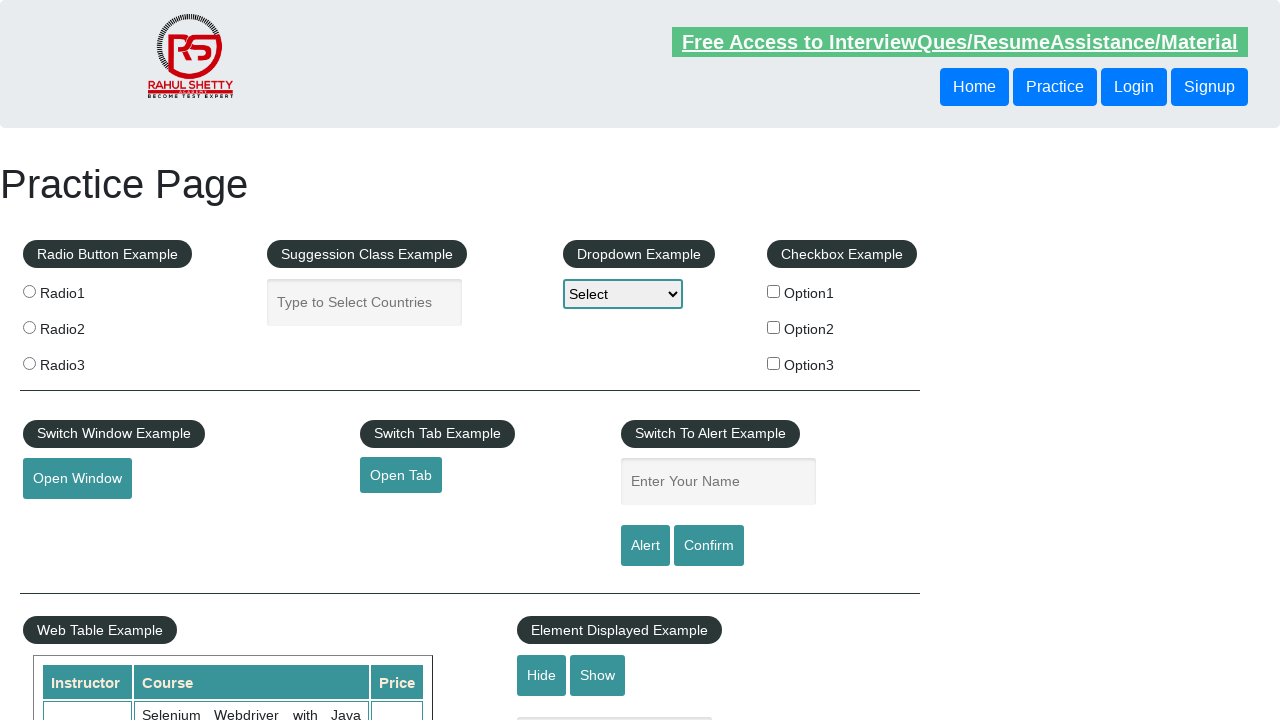

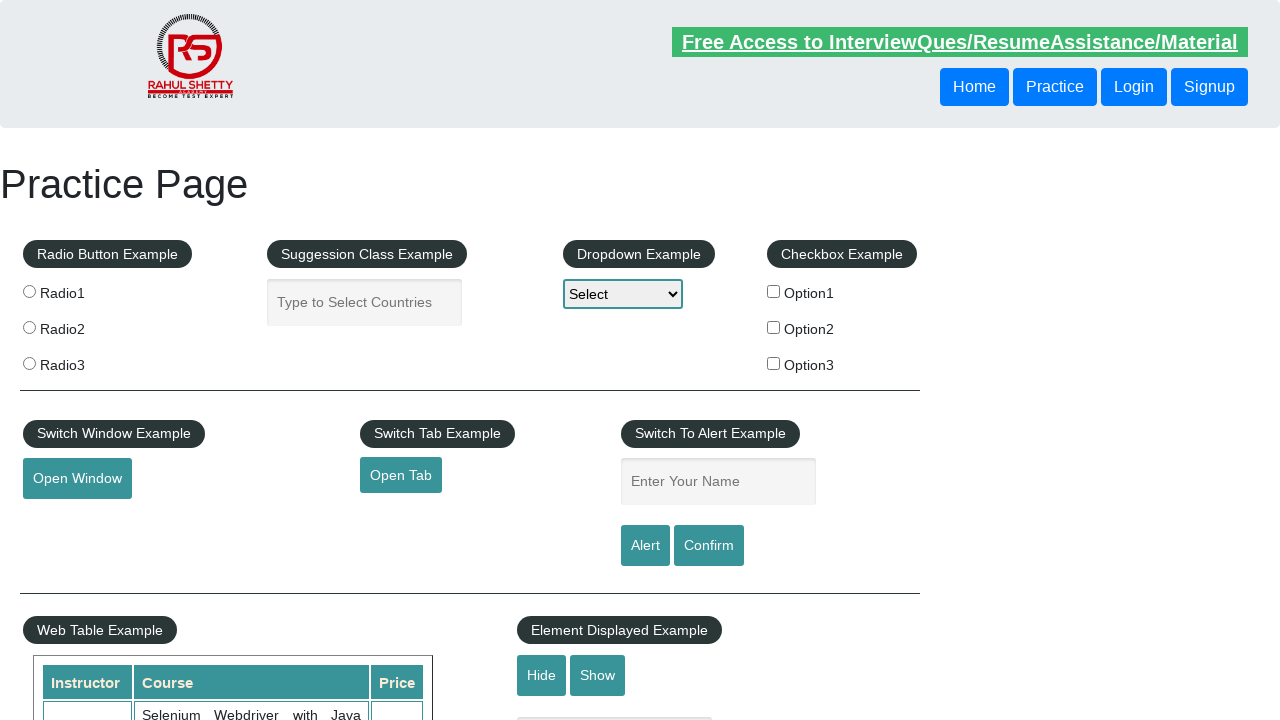